Tests a text box form by filling in the username field and submitting the form

Starting URL: https://demoqa.com/text-box

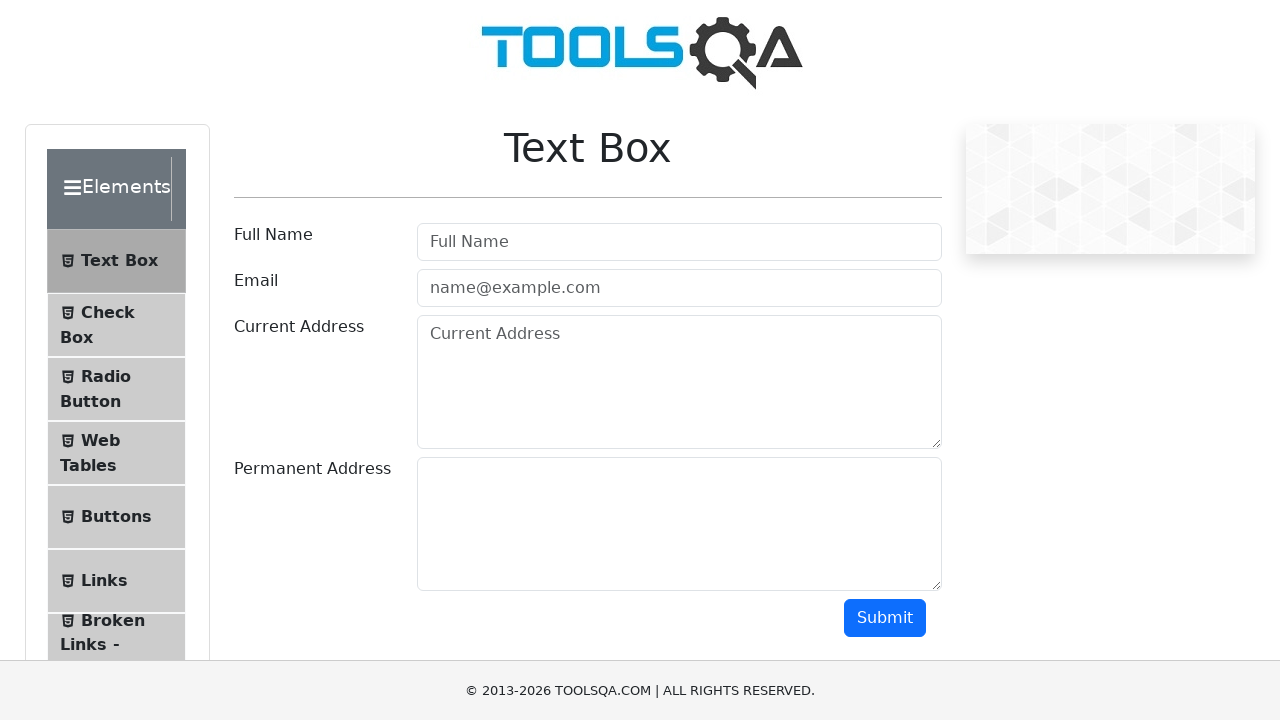

Filled username field with 'test' on #userName
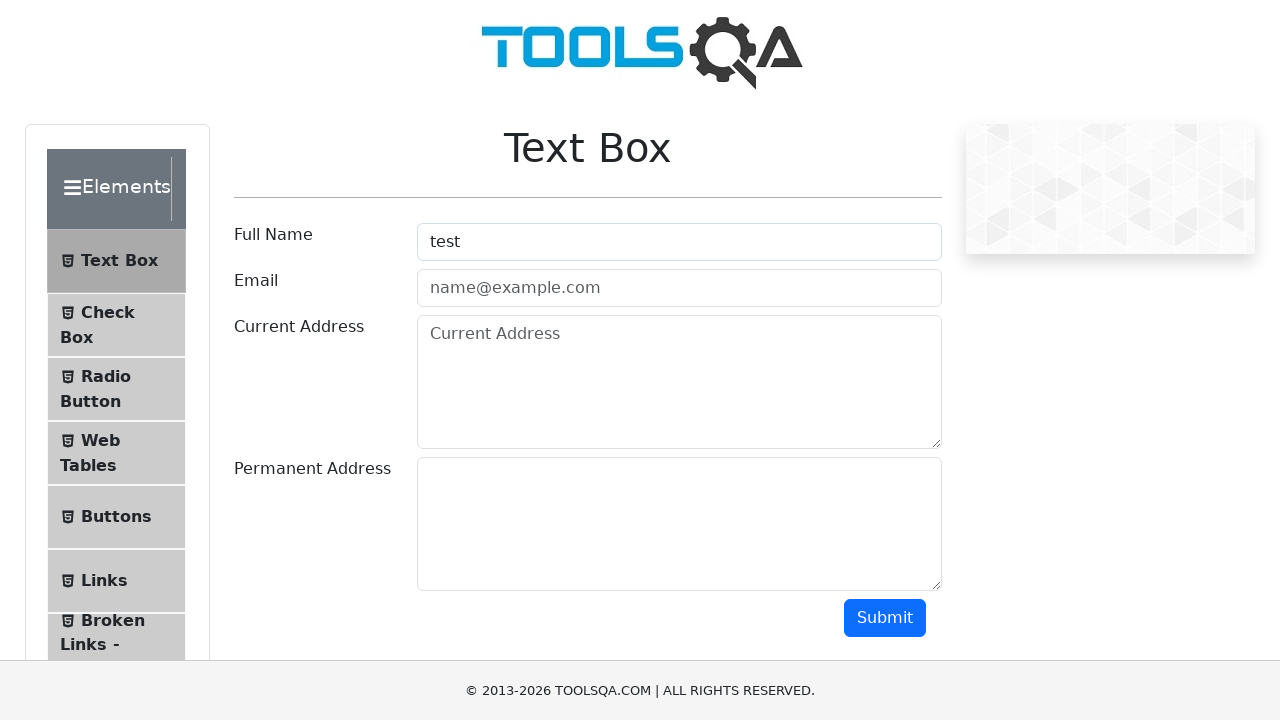

Clicked submit button to submit the form at (885, 618) on #submit
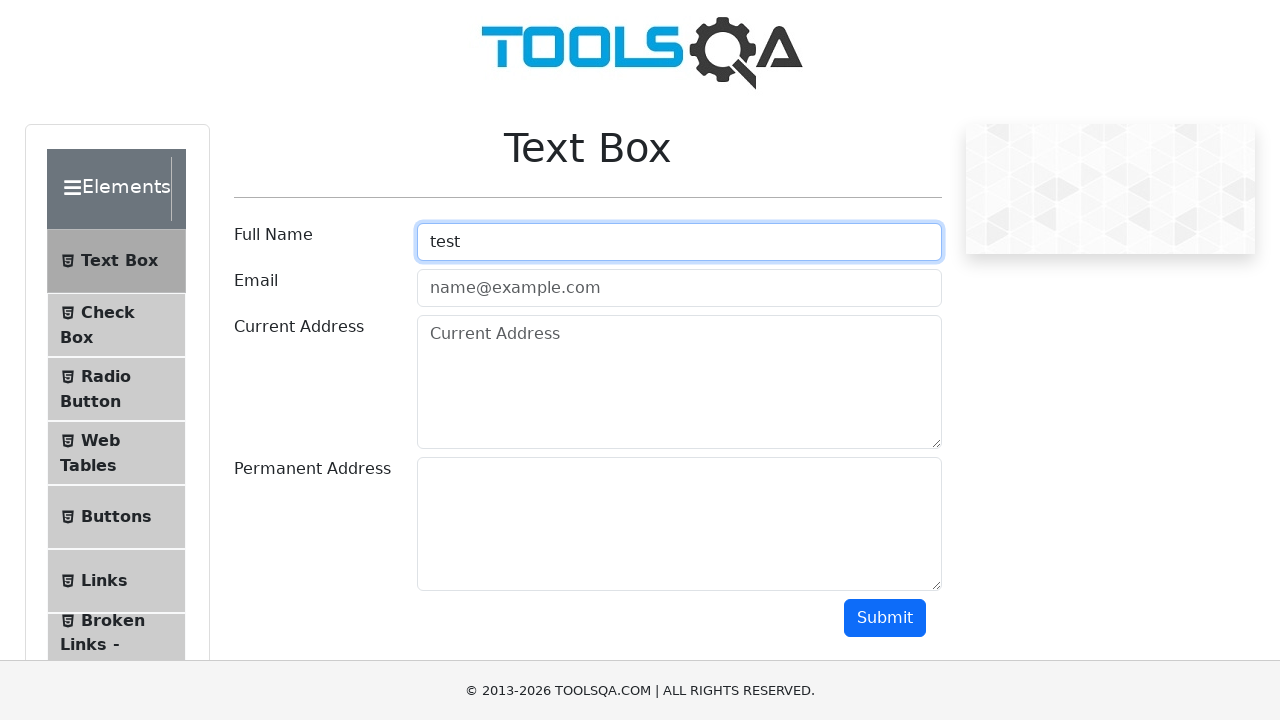

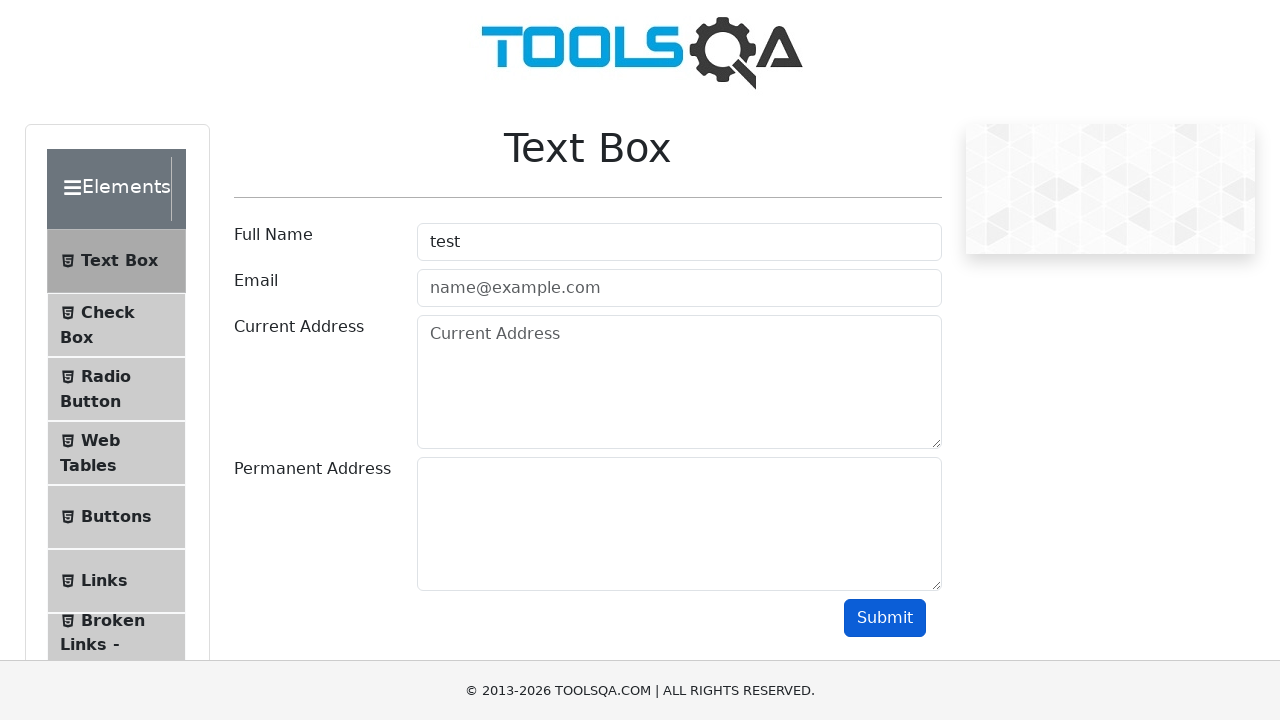